Tests e-commerce product filtering and selection by navigating to women's care section, applying multiple filters, and selecting a specific product

Starting URL: https://www.naaptol.com/shop-online/health-beauty.html

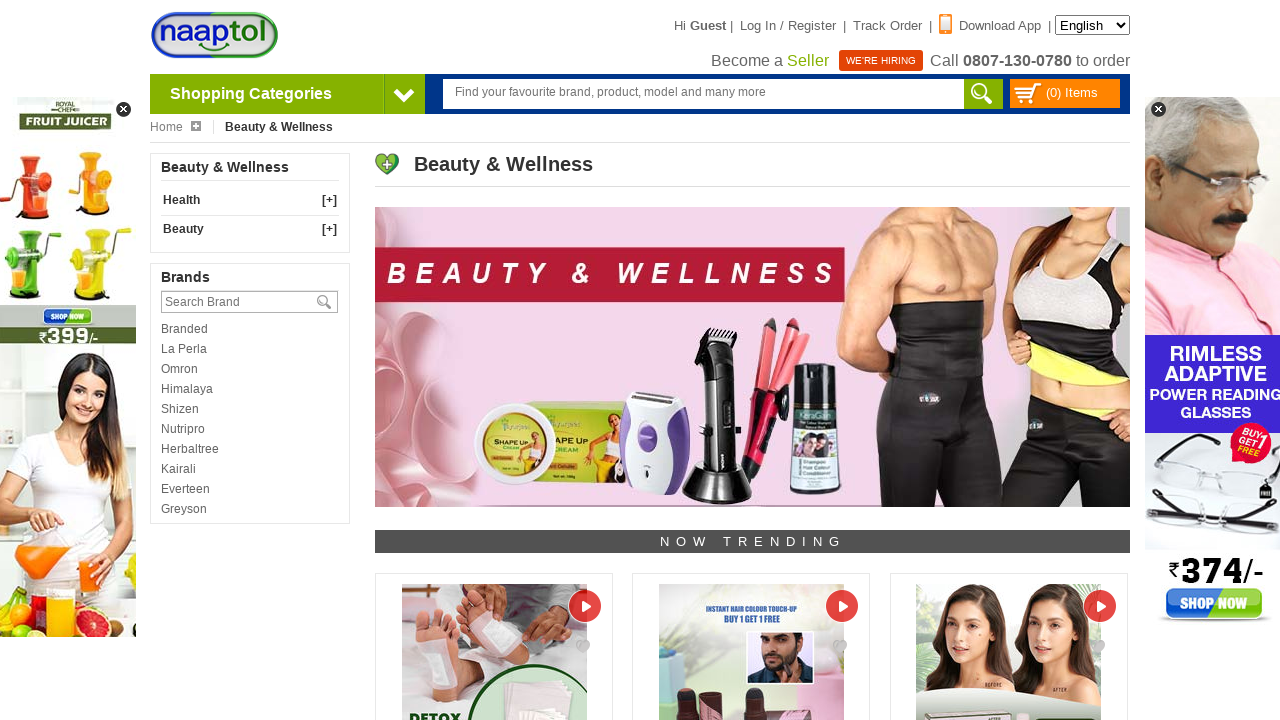

Clicked on Beauty category at (250, 229) on xpath=//a[@class='cate_mother'][normalize-space()='Beauty']
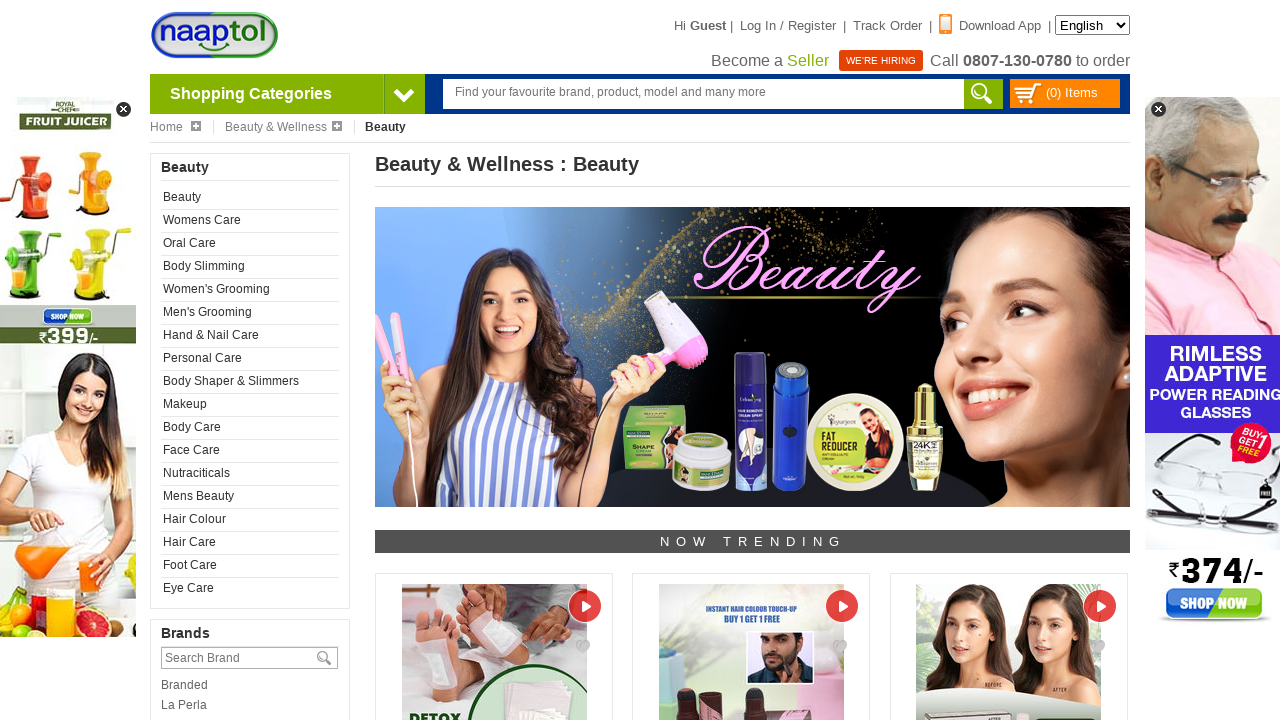

Clicked on Women's Care subcategory at (250, 220) on xpath=//a[normalize-space()='Womens Care']
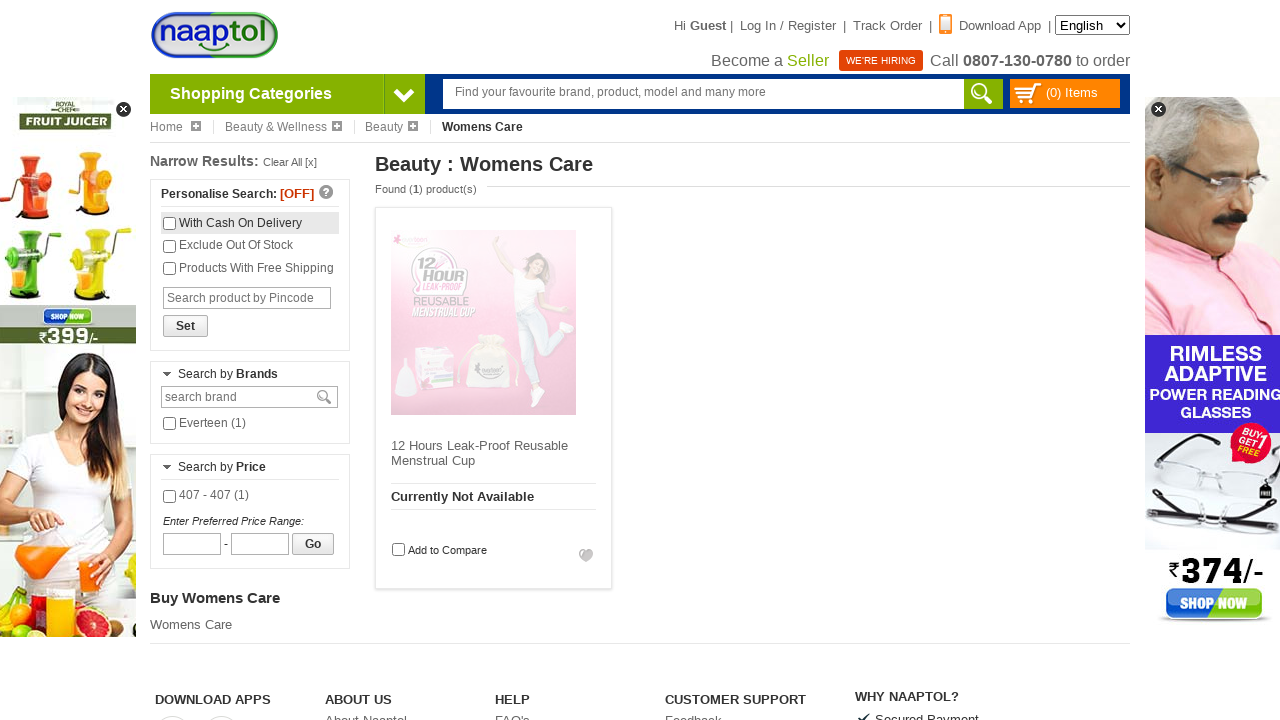

Applied COD payment filter at (170, 224) on input#iscod
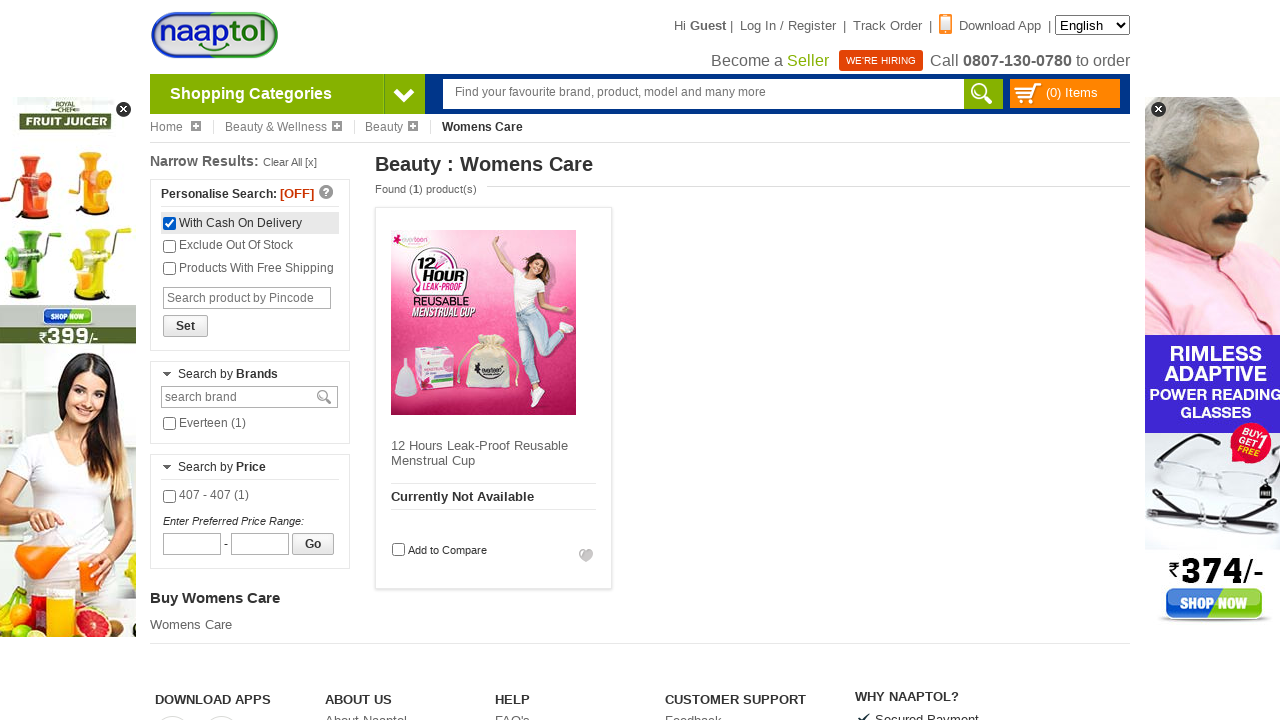

Applied exclude out of stock filter at (170, 246) on input#isexoutStock
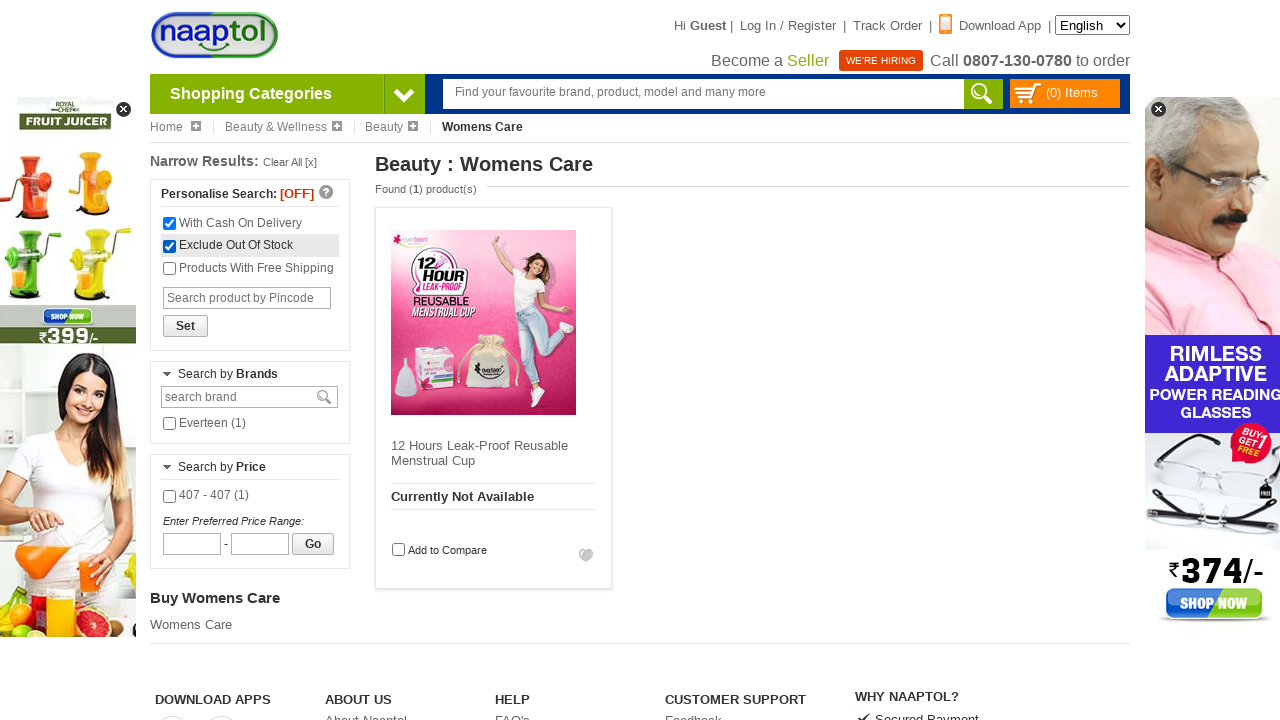

Waited for filters to load
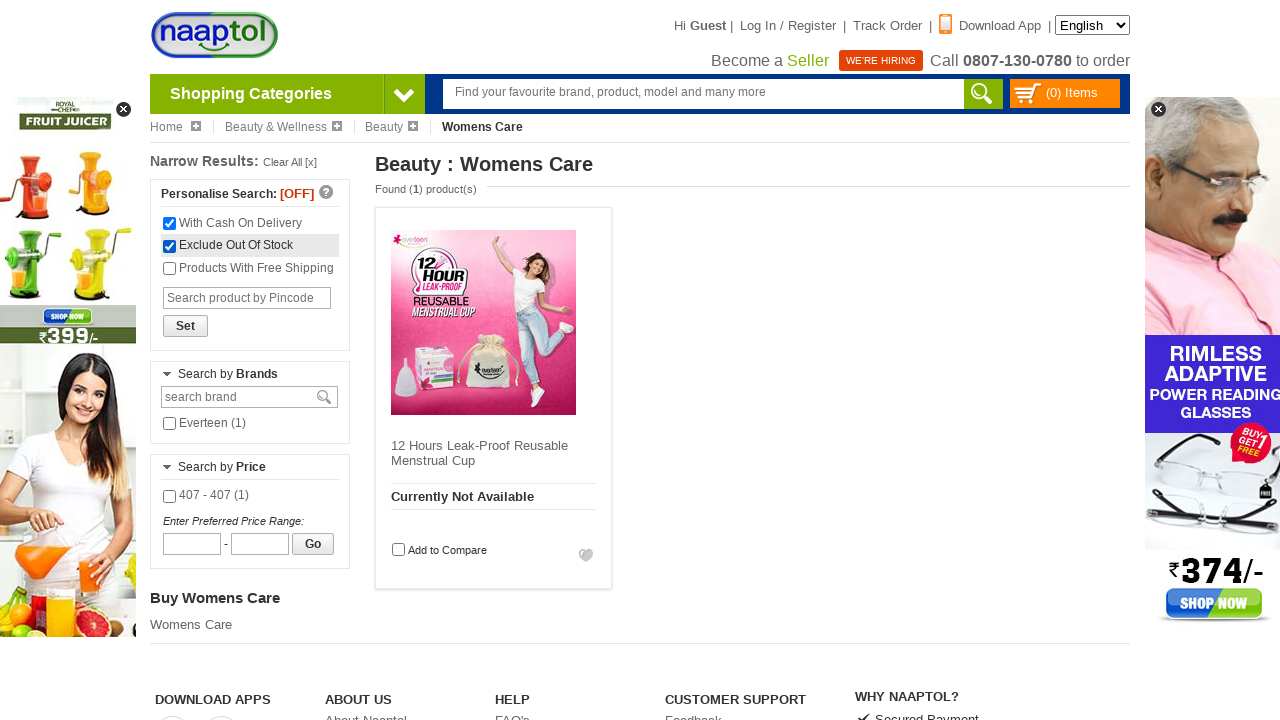

Applied brand filter at (170, 424) on input#brandFilterBox39142
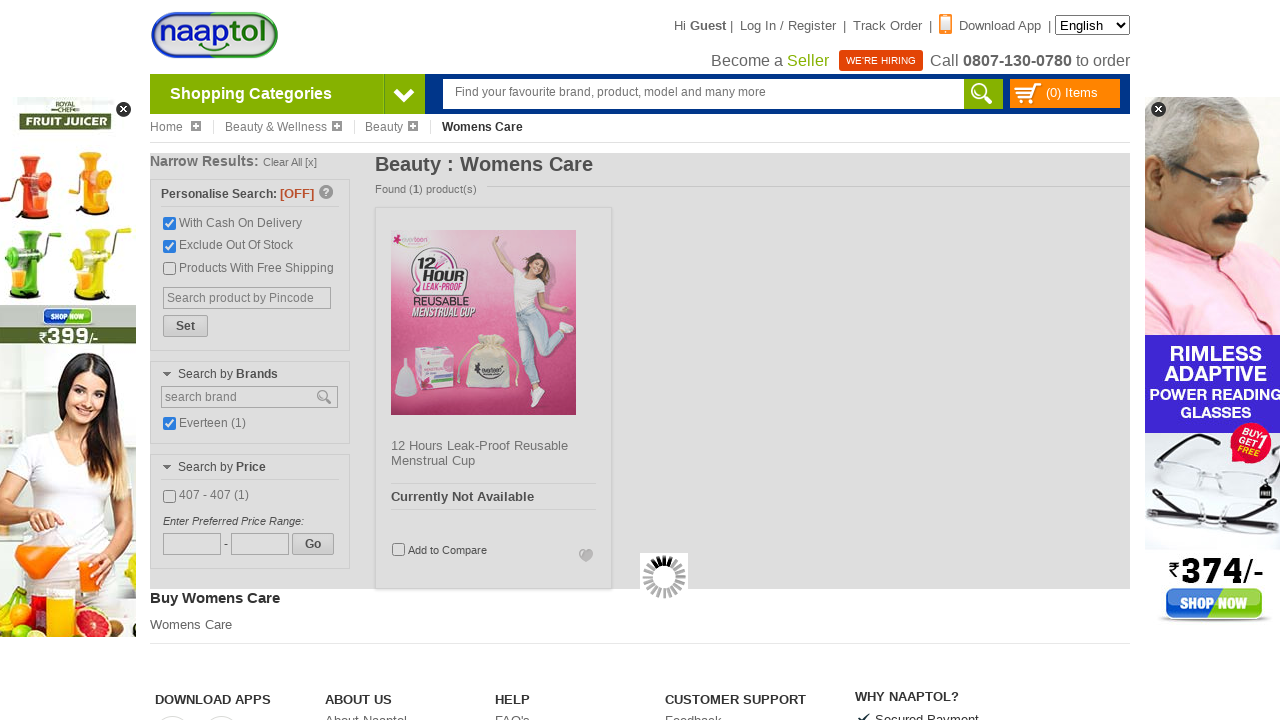

Waited for product listing to load
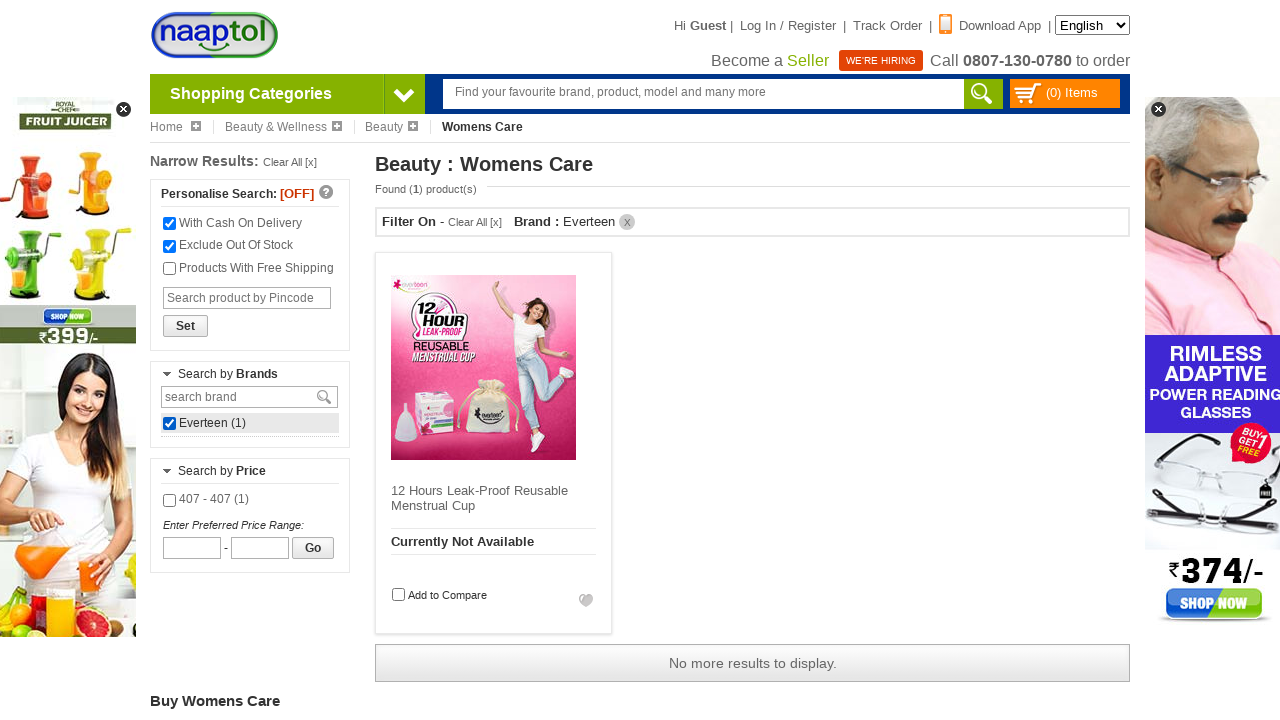

Clicked on '12 Hours Leak-Proof Reusable Menstrual Cup' product at (480, 490) on xpath=//a[normalize-space()='12 Hours Leak-Proof Reusable Menstrual Cup']
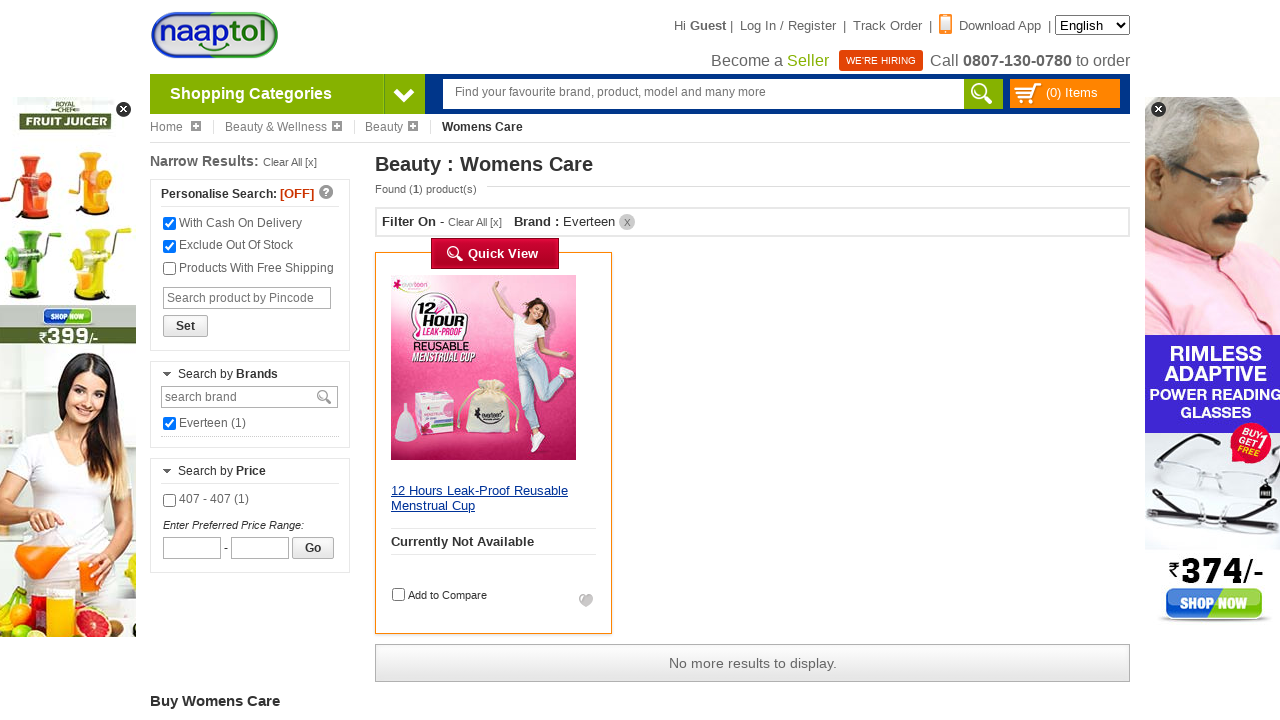

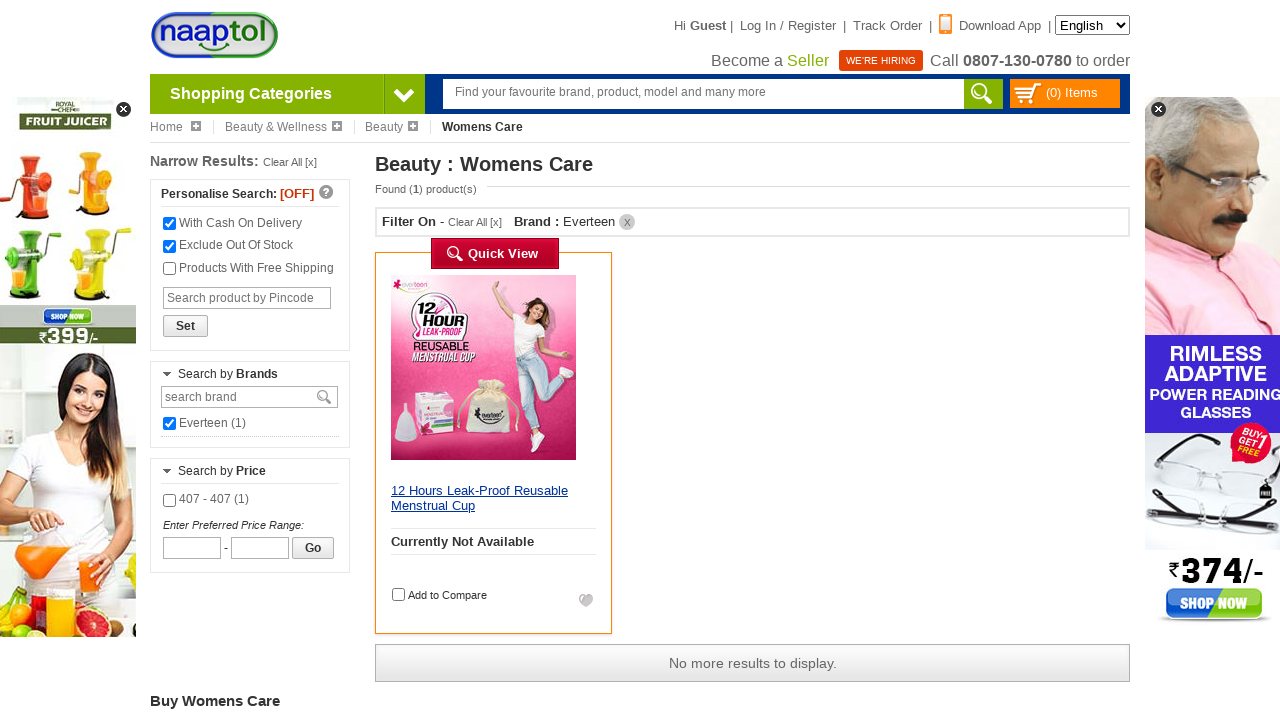